Navigates to the Time and Date world clock page and verifies that the city table with clock information is displayed and contains city data.

Starting URL: http://www.timeanddate.com/worldclock/

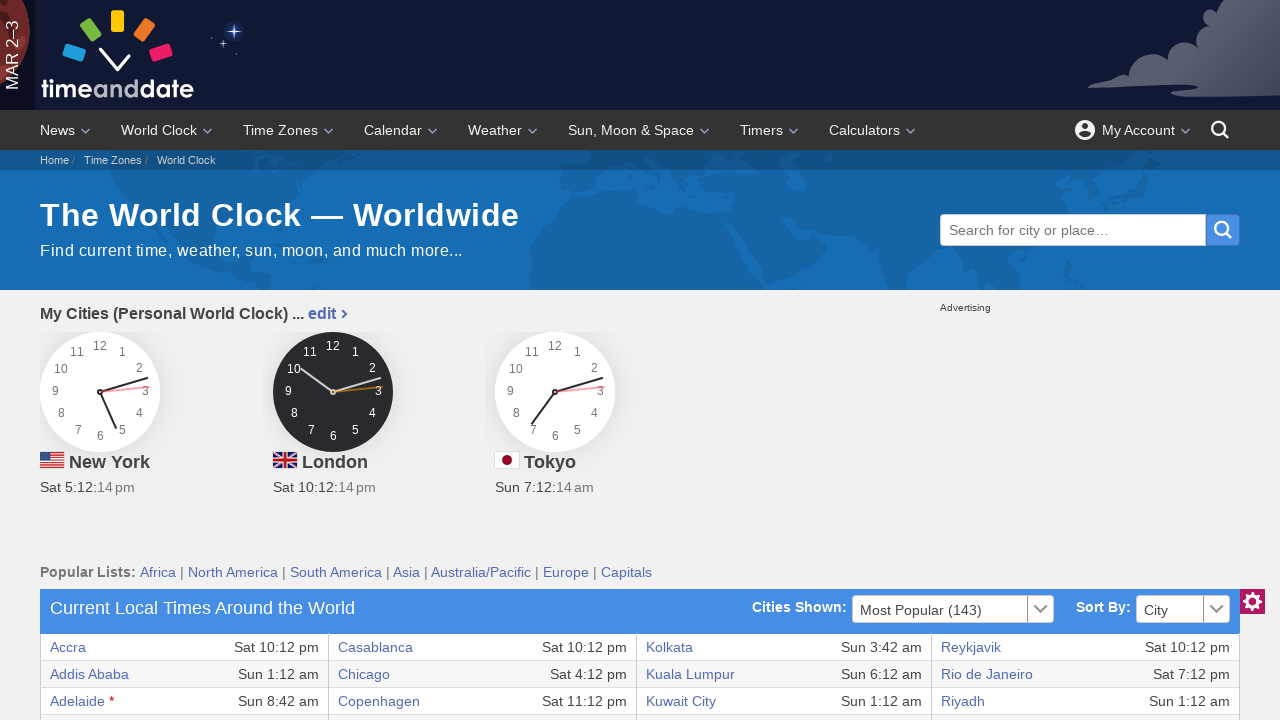

World clock table loaded
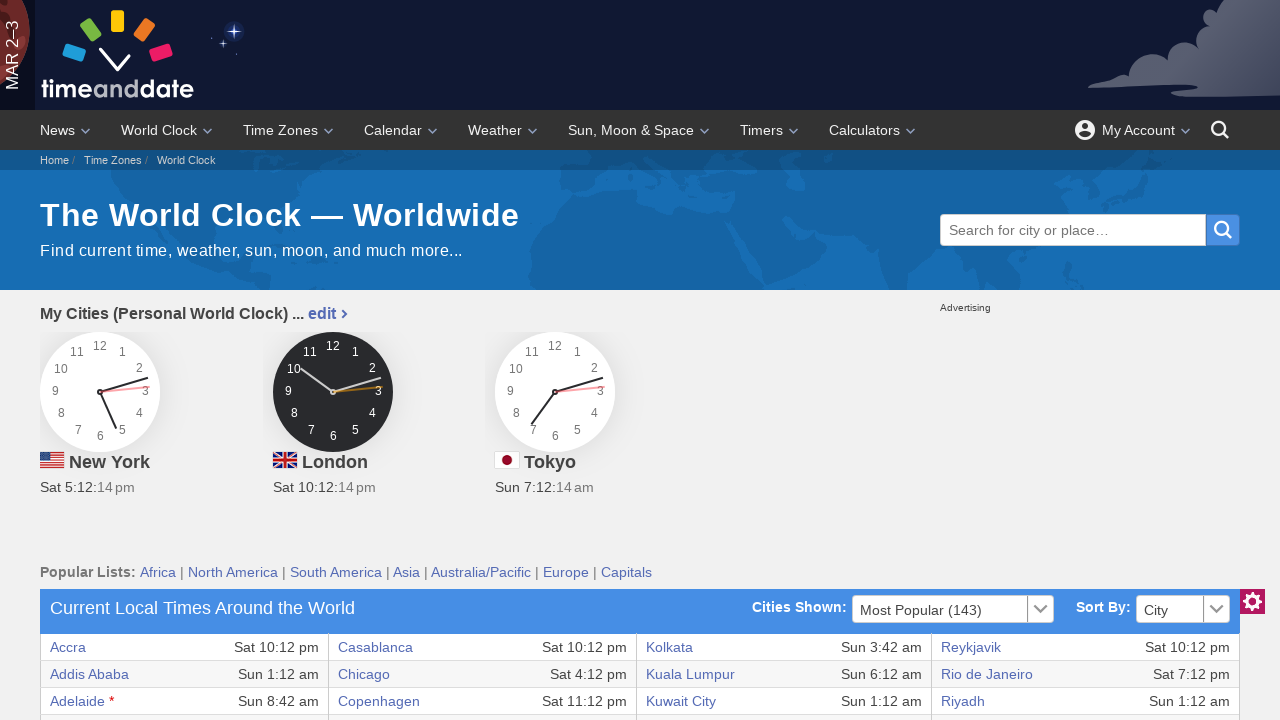

First city cell in table is visible
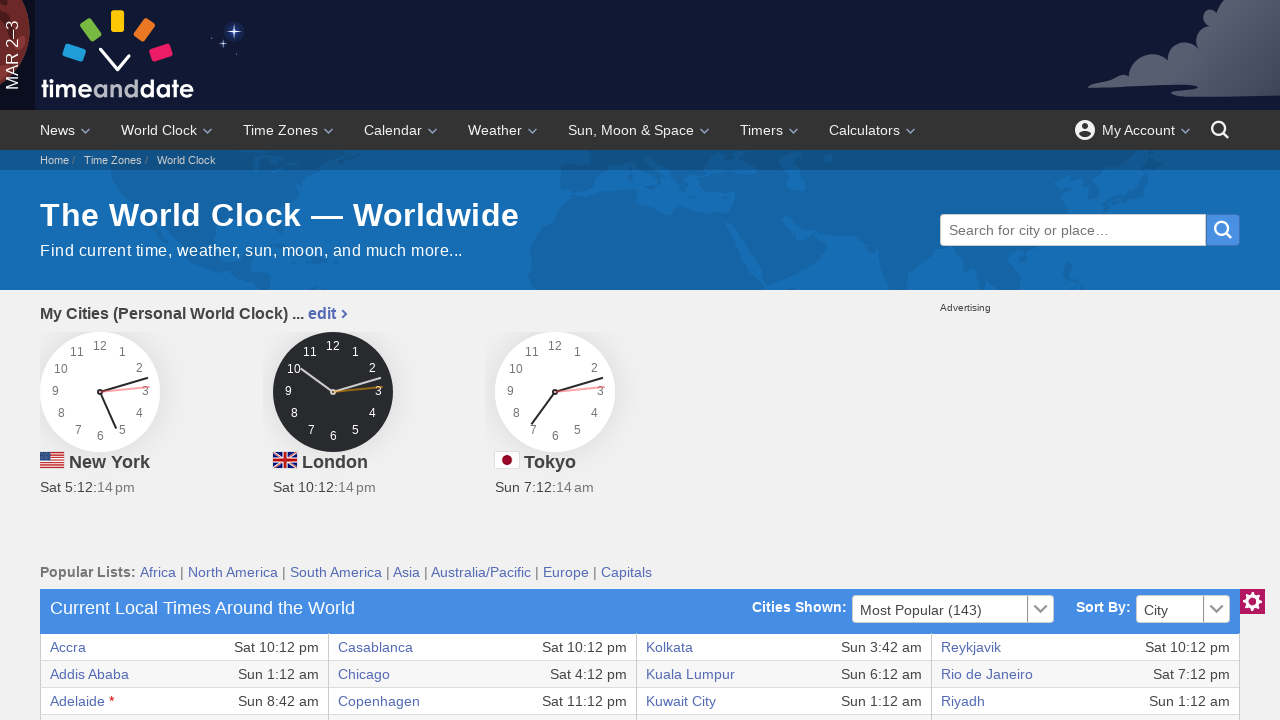

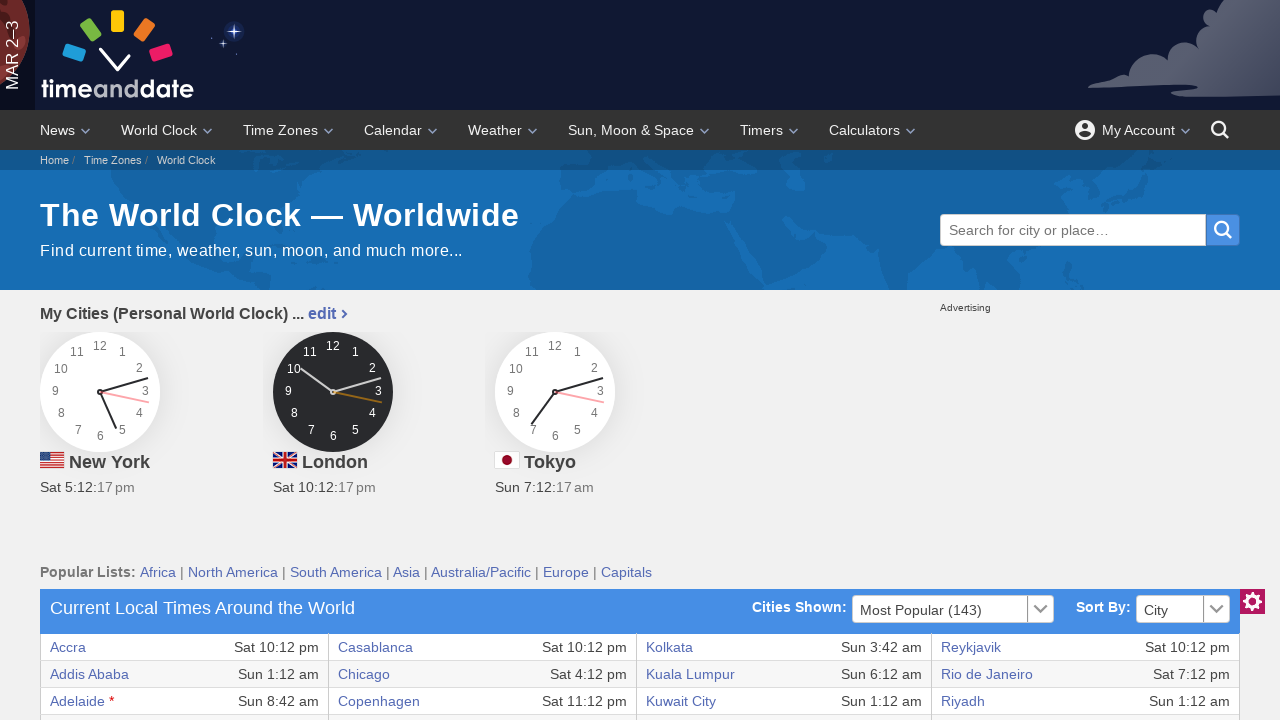